Tests a course enrollment form by filling out name, email, mobile number fields and selecting a course from dropdown before submitting

Starting URL: https://www.besanttechnologies.com/

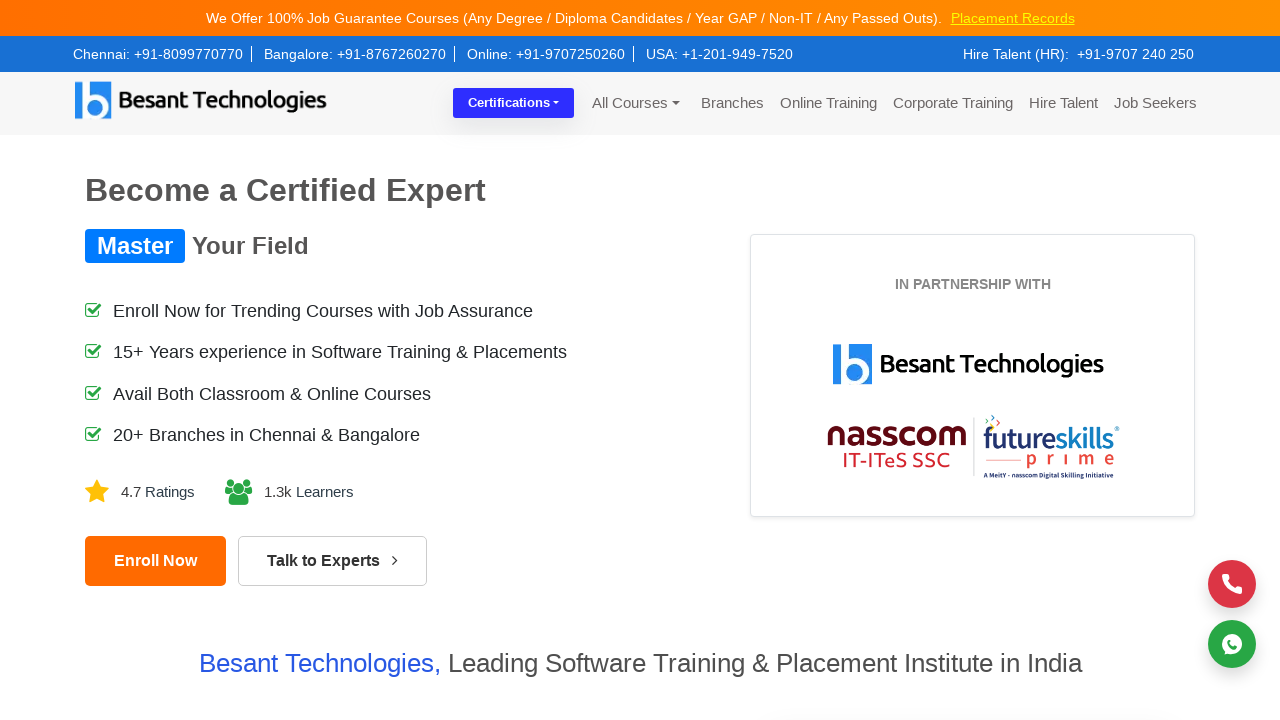

Filled name field with 'Ibrahim' on #stxtenqname
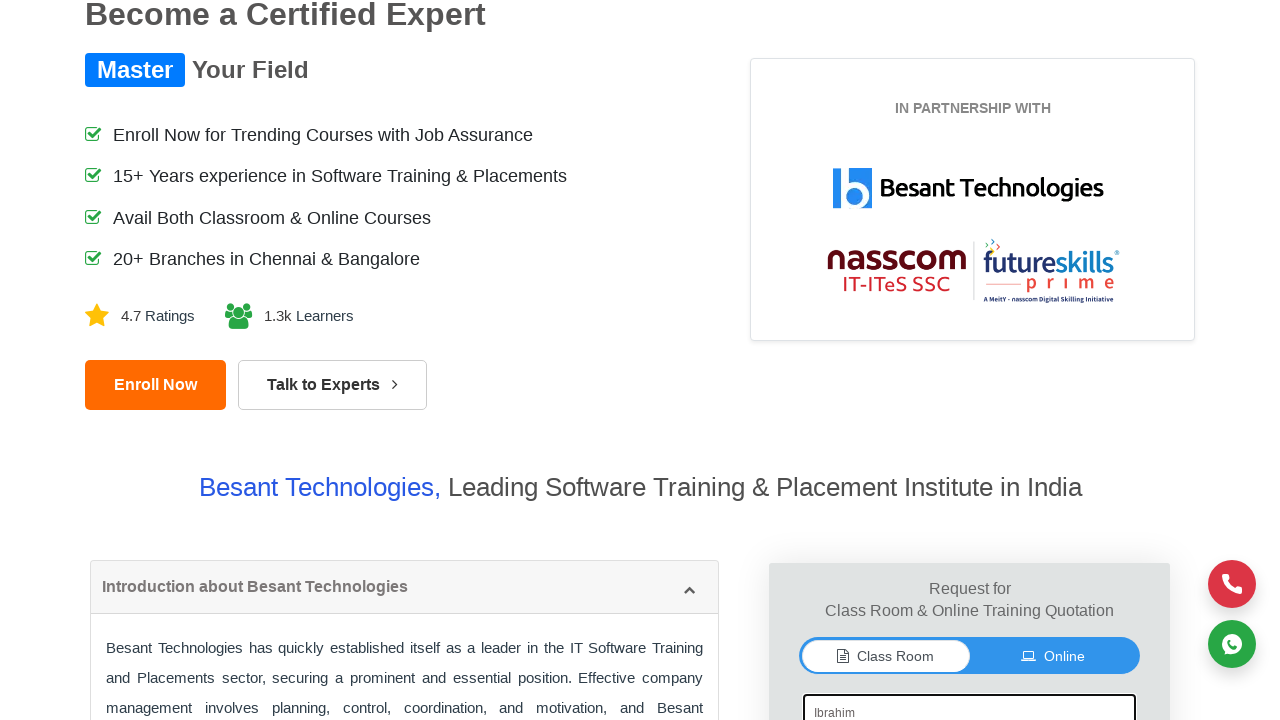

Filled email field with 'ibrahim@gmail.com' on #stxtenqemail
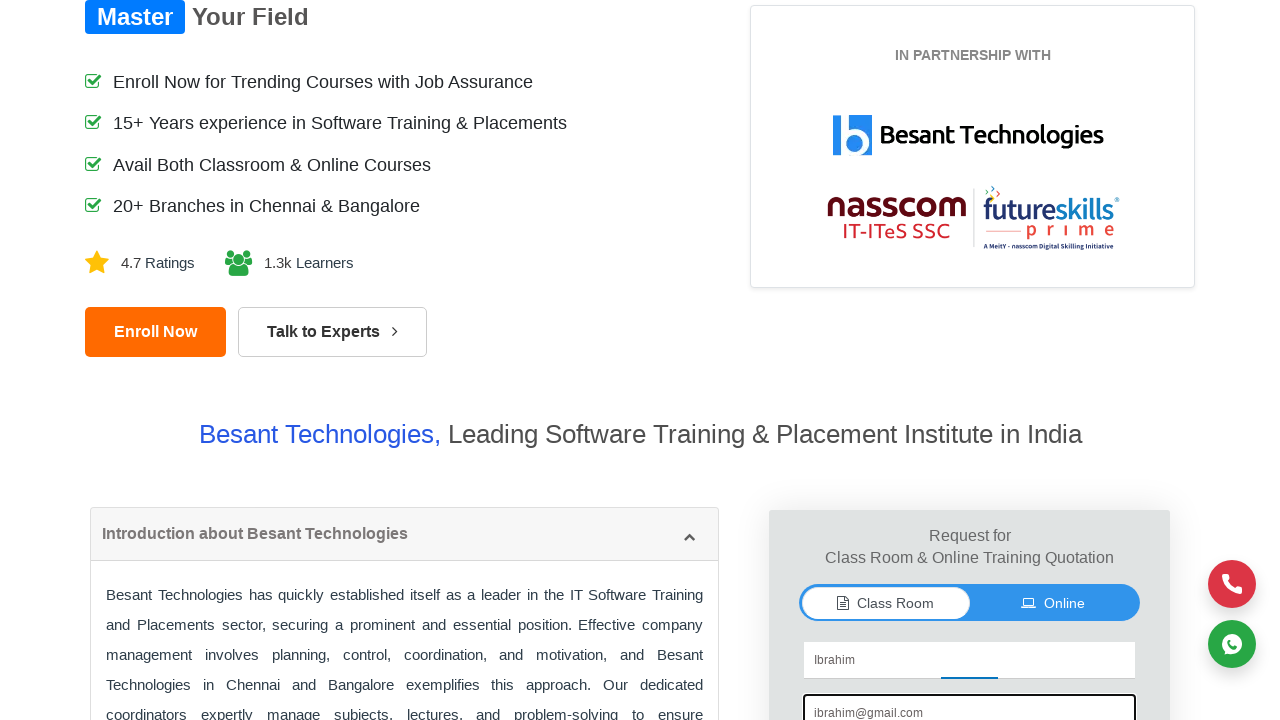

Filled mobile number field with '9876543210' on #stxtenqmobile
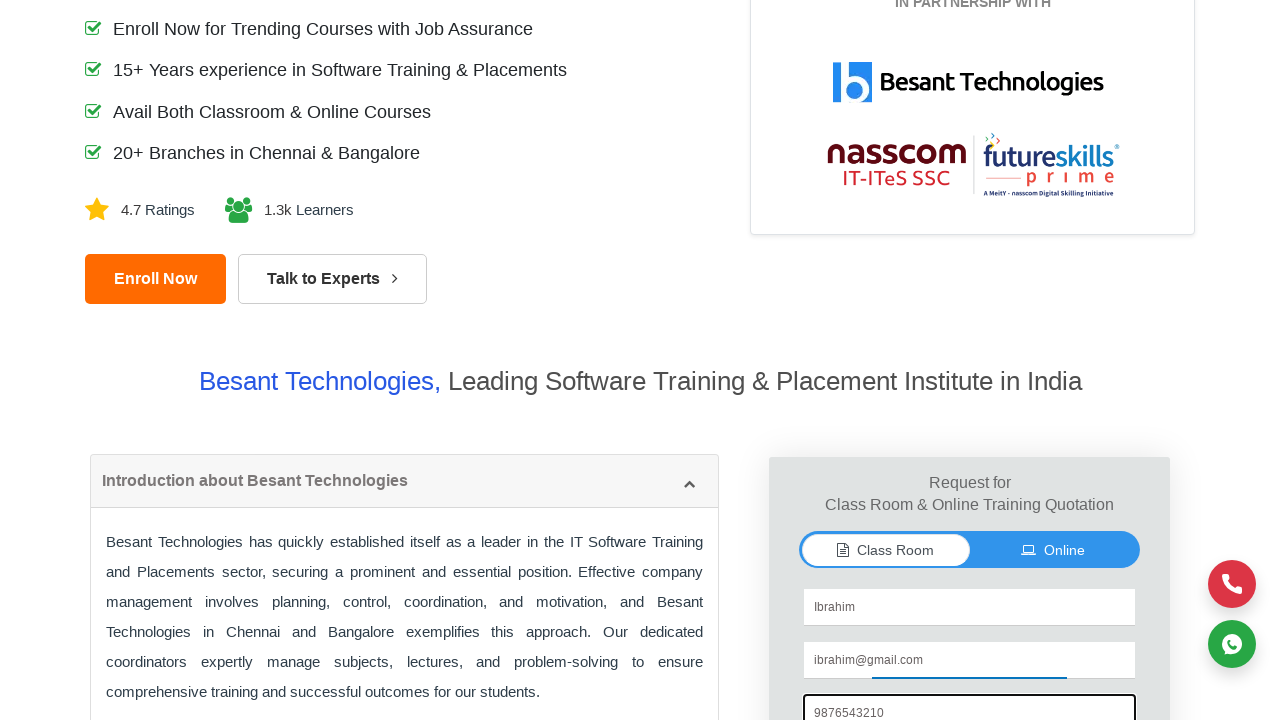

Selected course from dropdown at index 97 on #stxtenqcourse
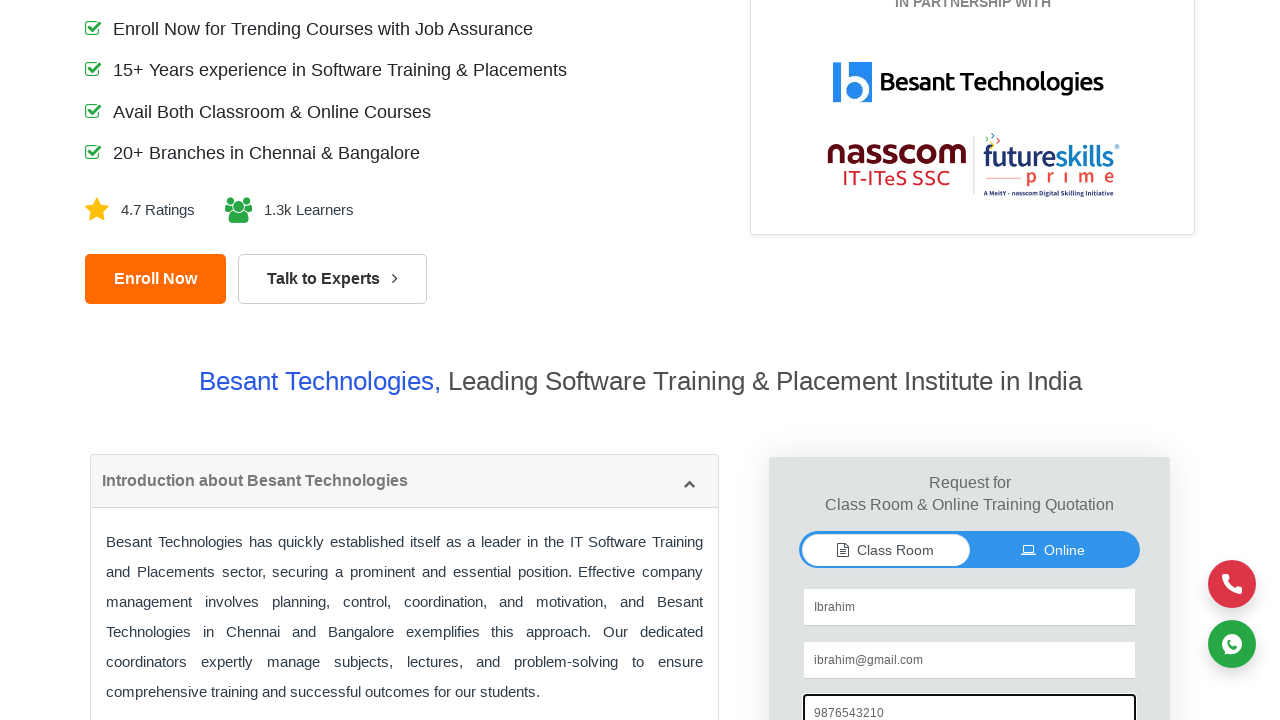

Clicked submit button to submit enrollment form at (970, 360) on #enqSubmitId
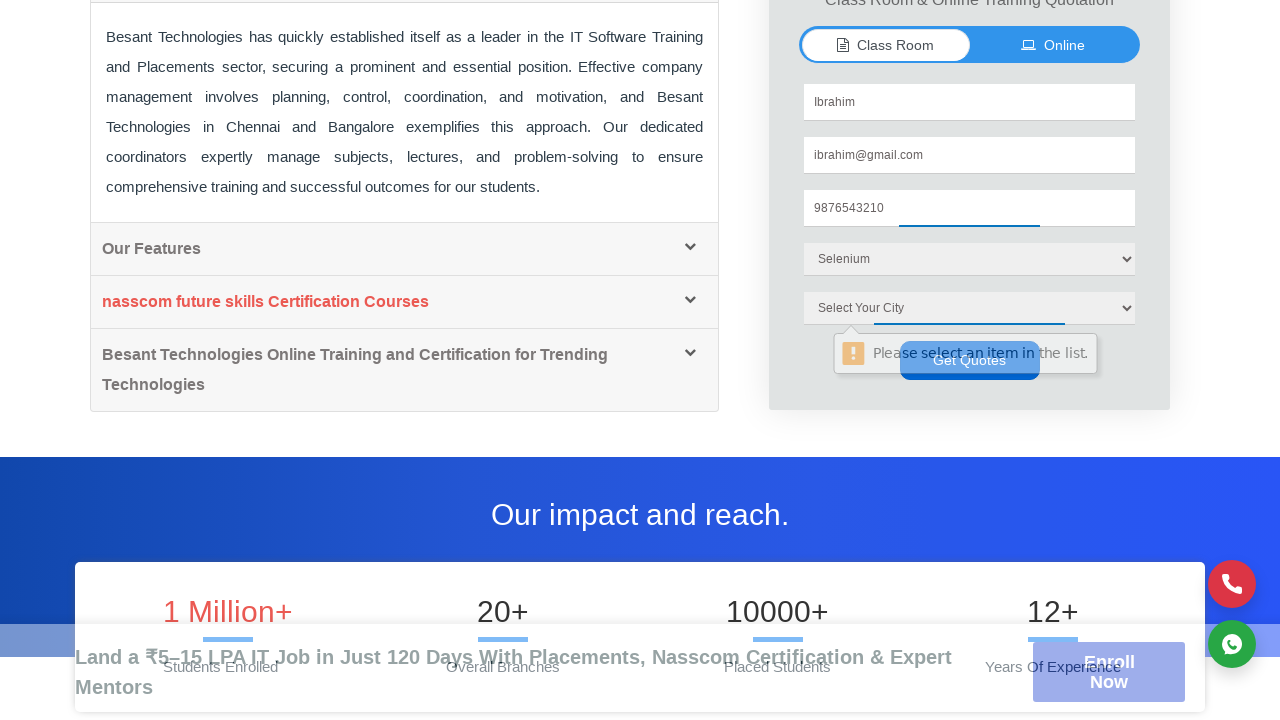

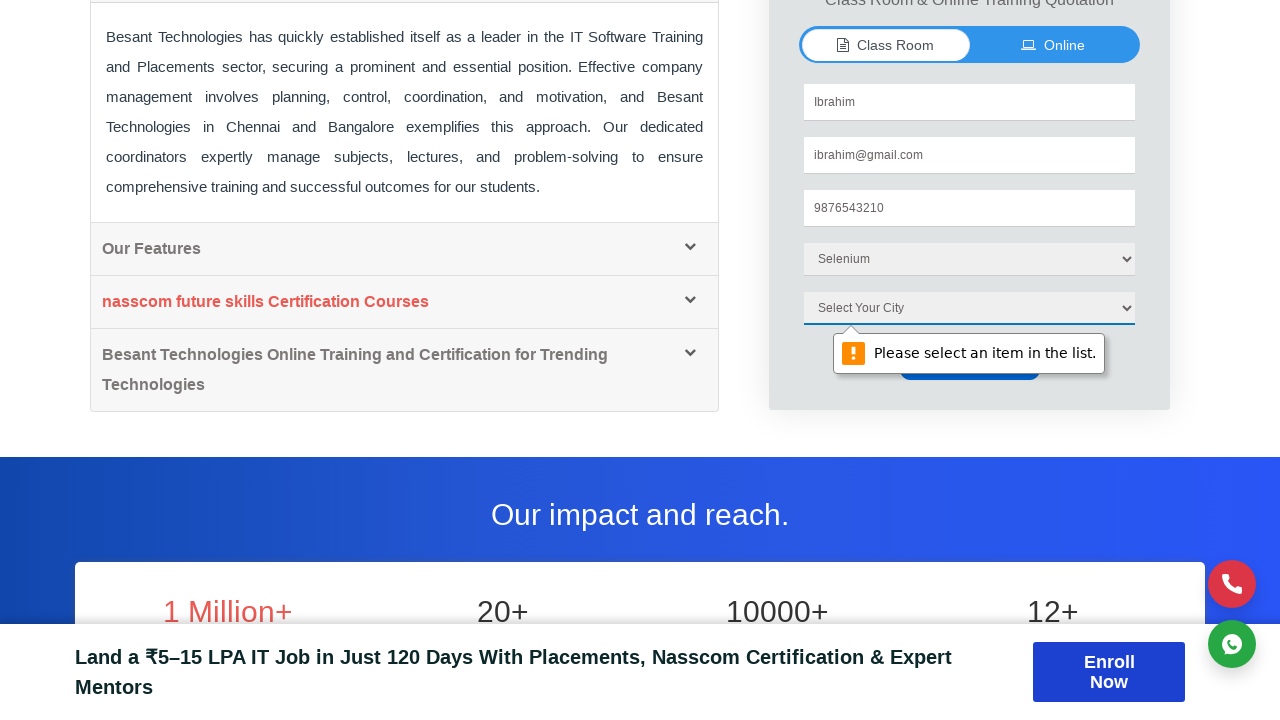